Tests that pressing Escape cancels edits and restores the original text

Starting URL: https://demo.playwright.dev/todomvc

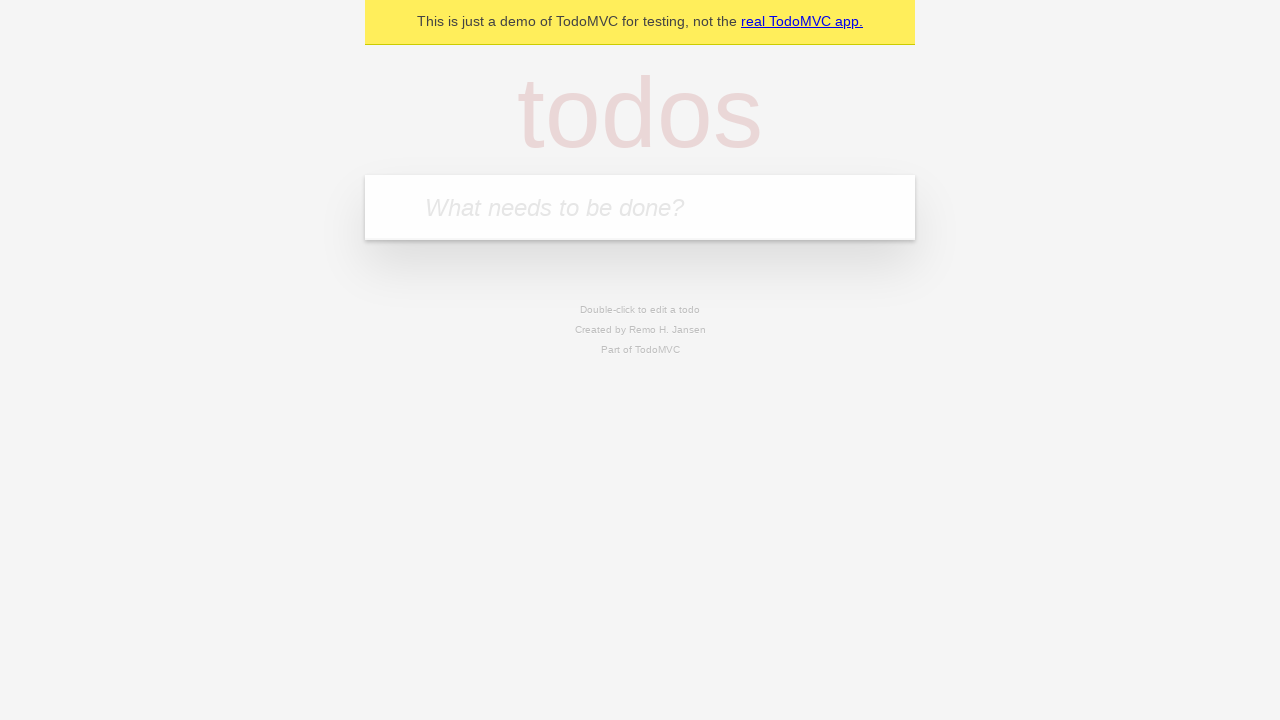

Filled todo input with 'buy some cheese' on internal:attr=[placeholder="What needs to be done?"i]
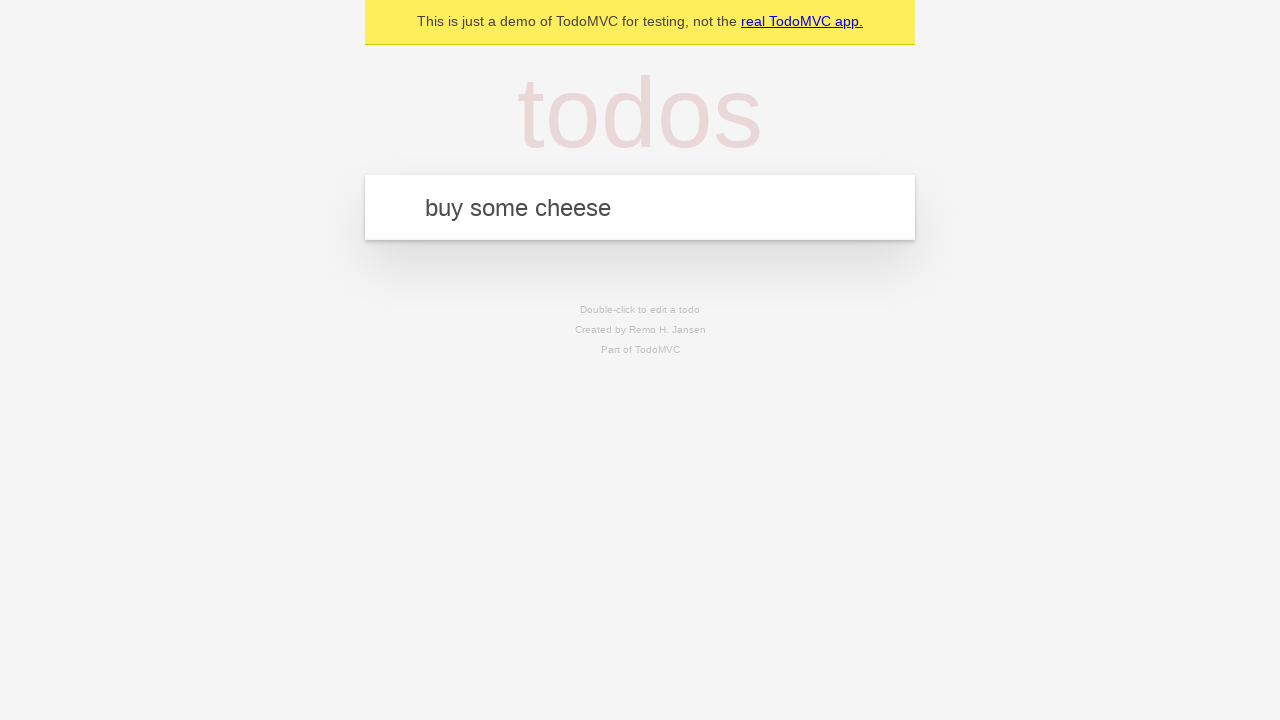

Pressed Enter to create first todo on internal:attr=[placeholder="What needs to be done?"i]
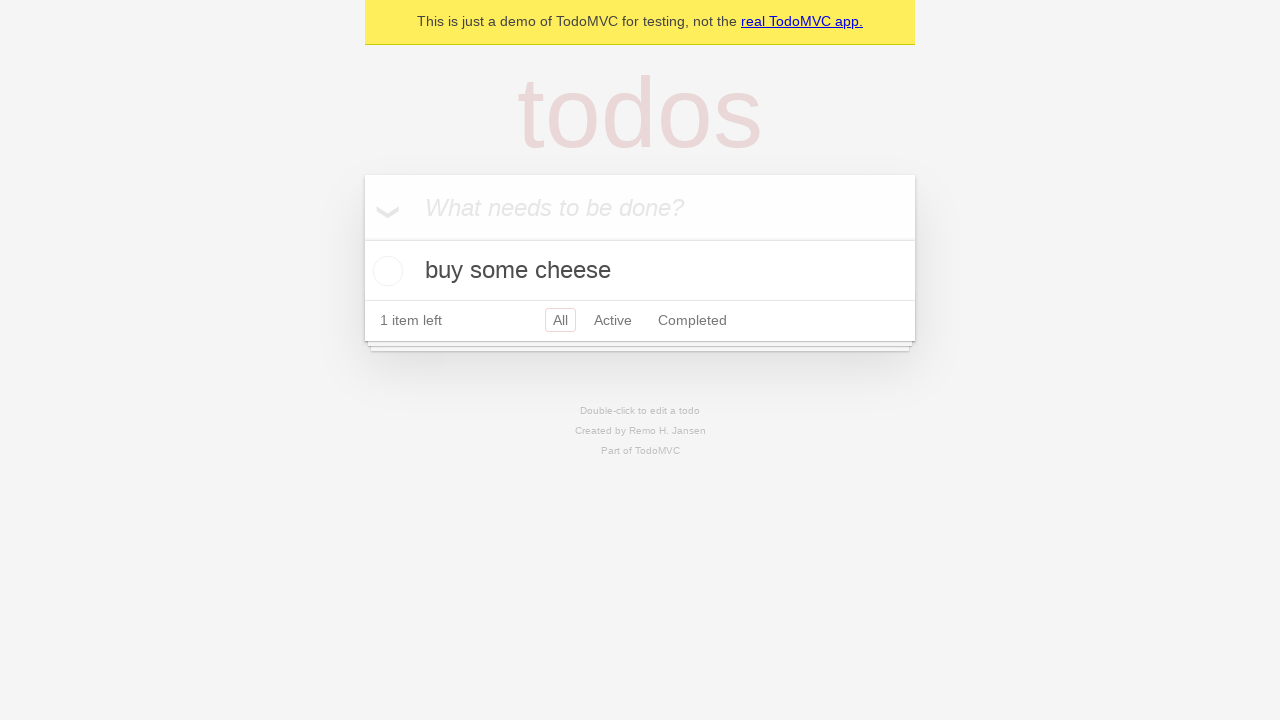

Filled todo input with 'feed the cat' on internal:attr=[placeholder="What needs to be done?"i]
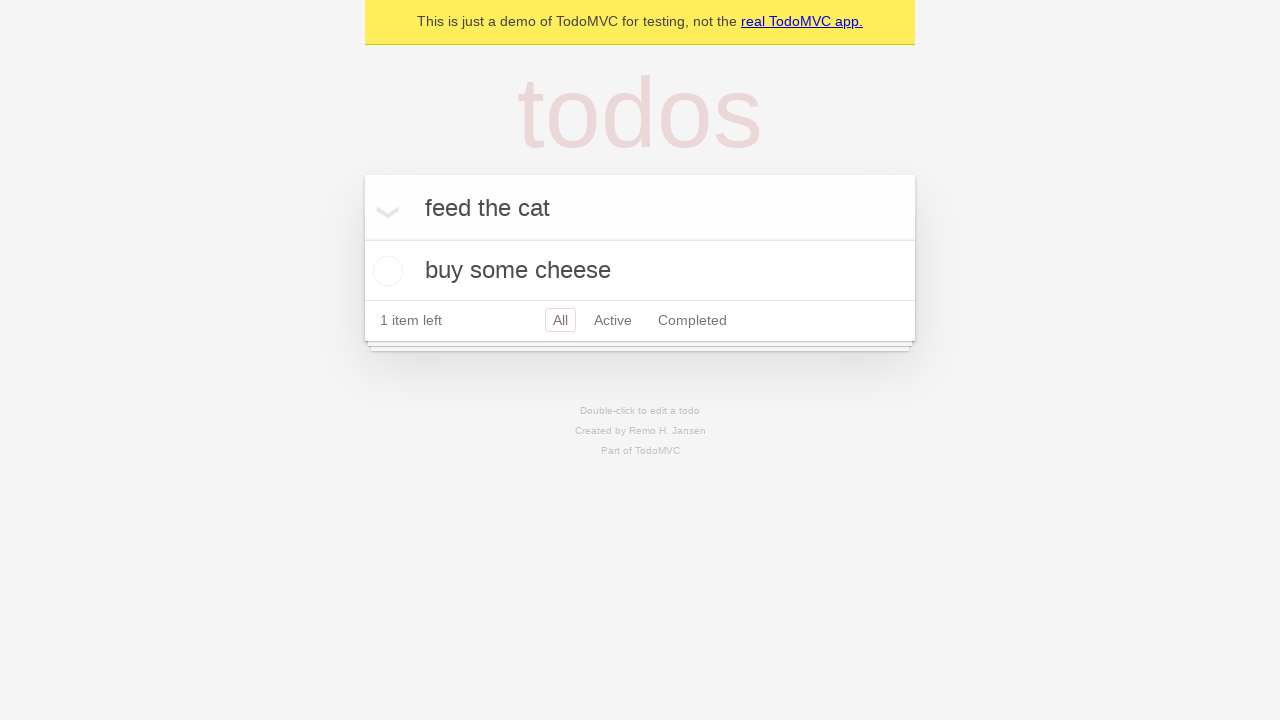

Pressed Enter to create second todo on internal:attr=[placeholder="What needs to be done?"i]
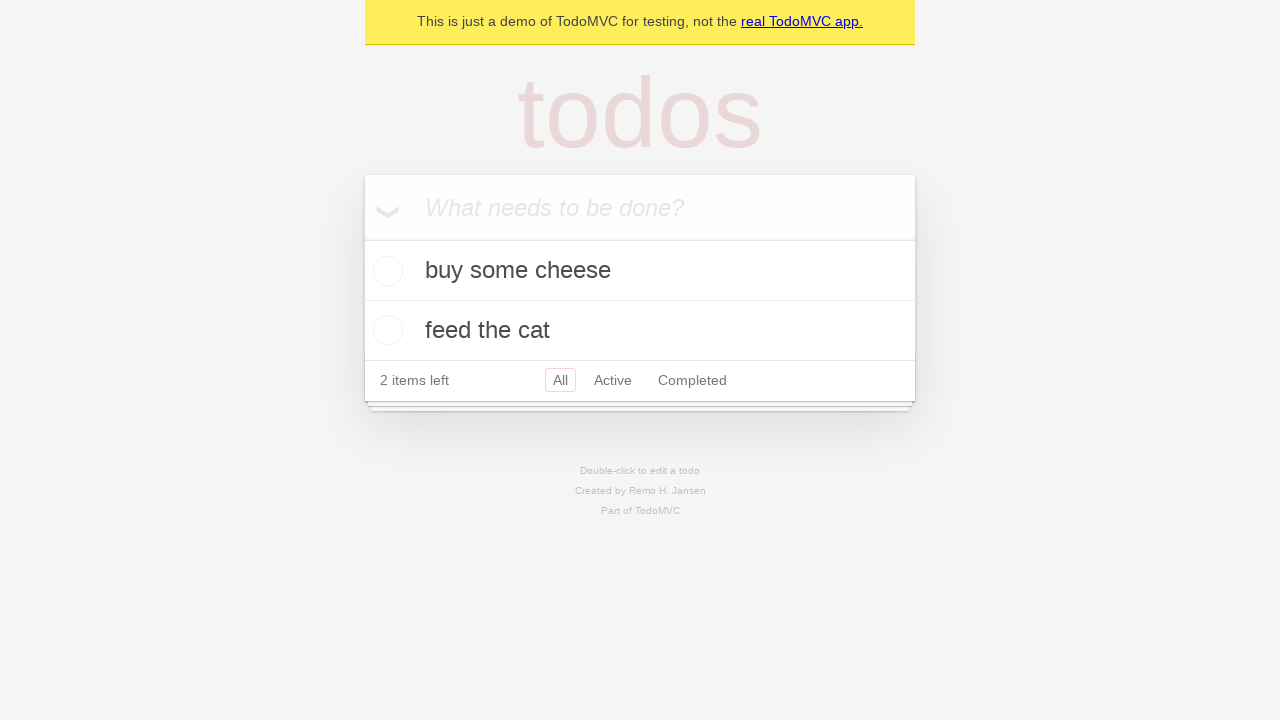

Filled todo input with 'book a doctors appointment' on internal:attr=[placeholder="What needs to be done?"i]
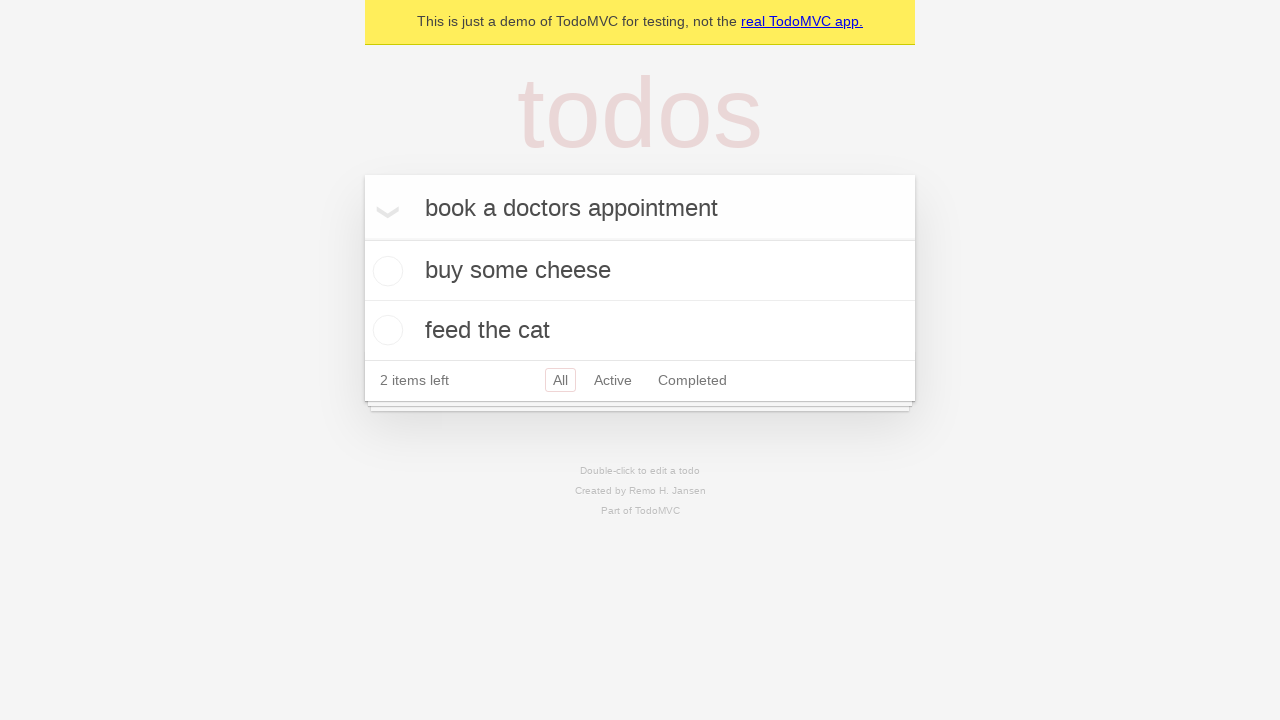

Pressed Enter to create third todo on internal:attr=[placeholder="What needs to be done?"i]
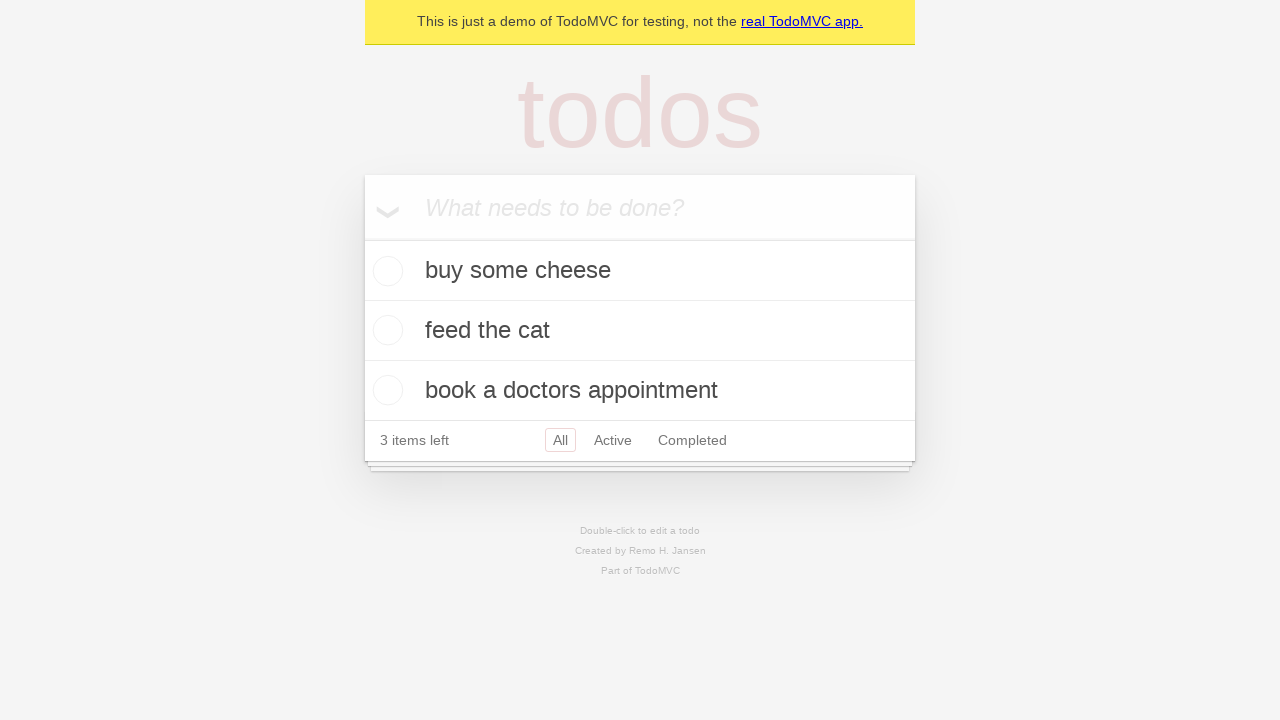

All 3 todos have been created and are visible
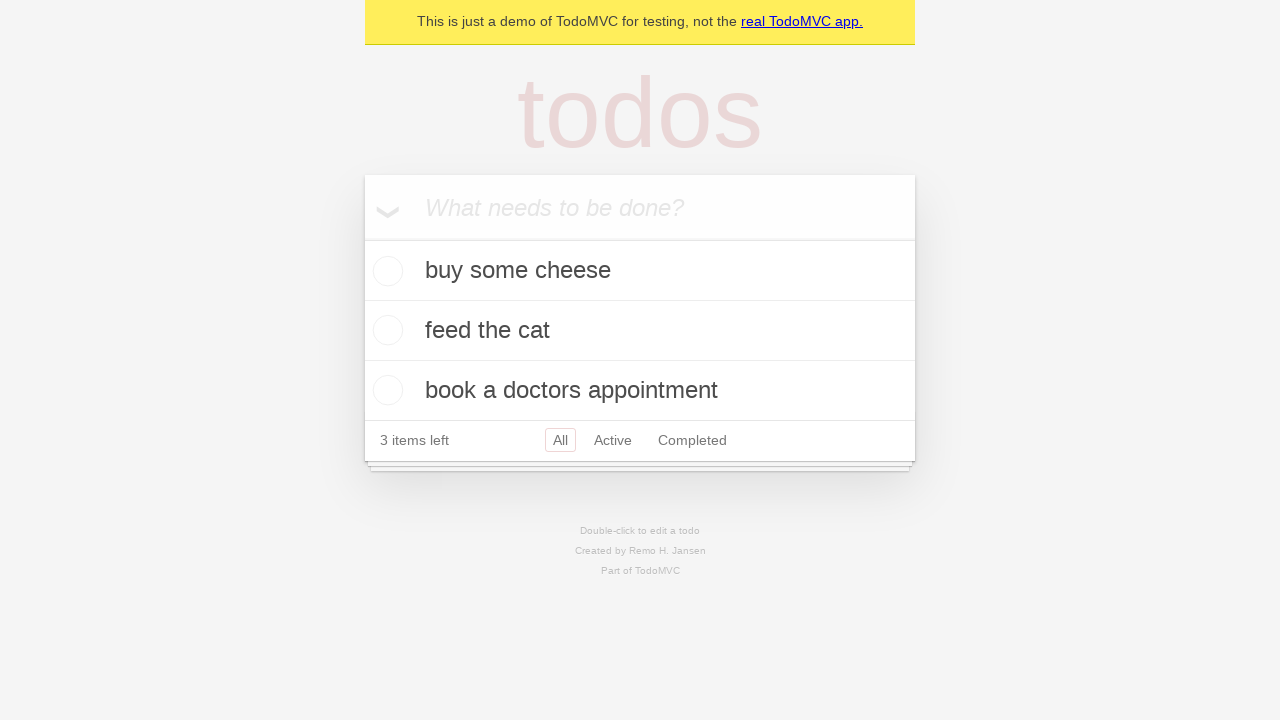

Double-clicked the second todo to enter edit mode at (640, 331) on internal:testid=[data-testid="todo-item"s] >> nth=1
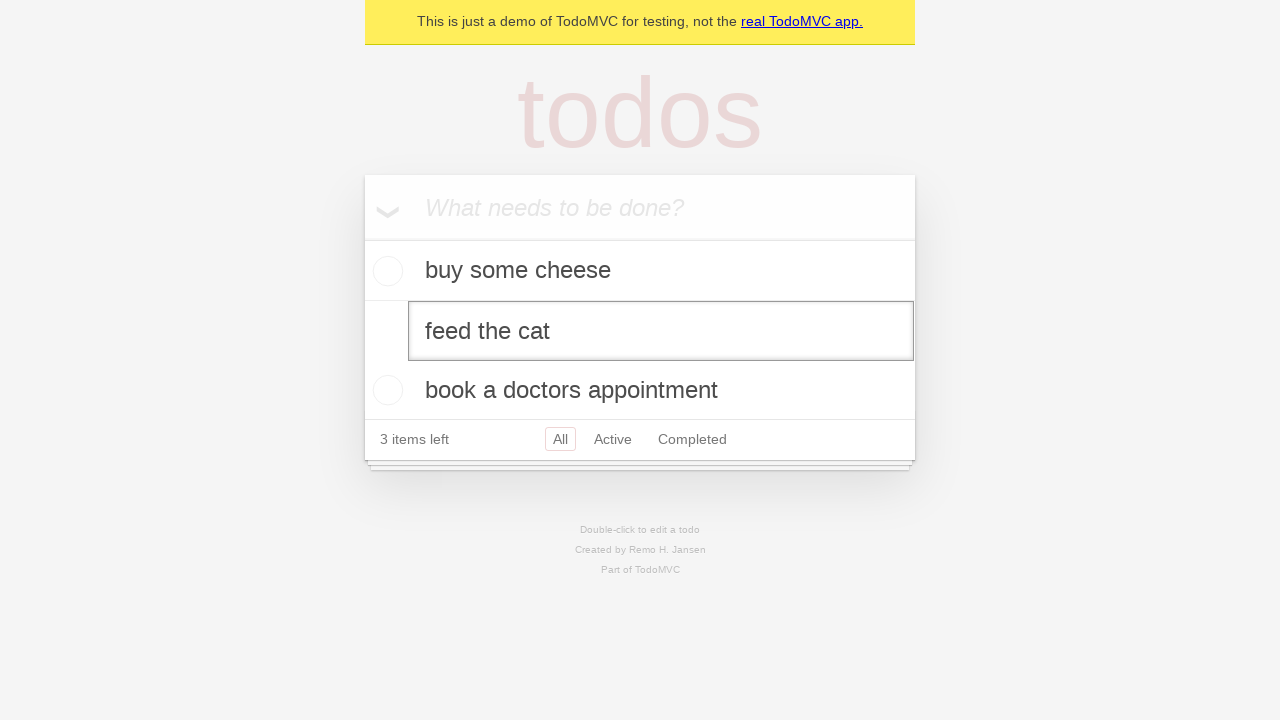

Changed todo text to 'buy some sausages' in edit mode on internal:testid=[data-testid="todo-item"s] >> nth=1 >> internal:role=textbox[nam
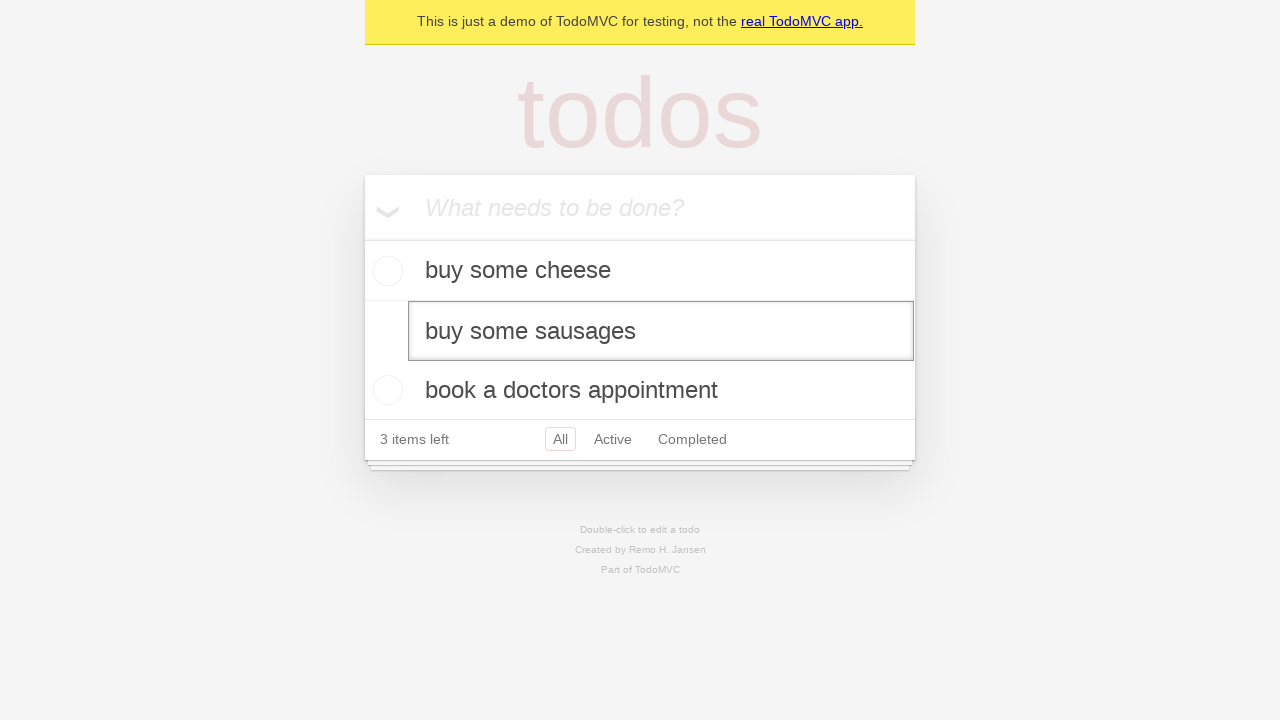

Pressed Escape to cancel edit and restore original text 'feed the cat' on internal:testid=[data-testid="todo-item"s] >> nth=1 >> internal:role=textbox[nam
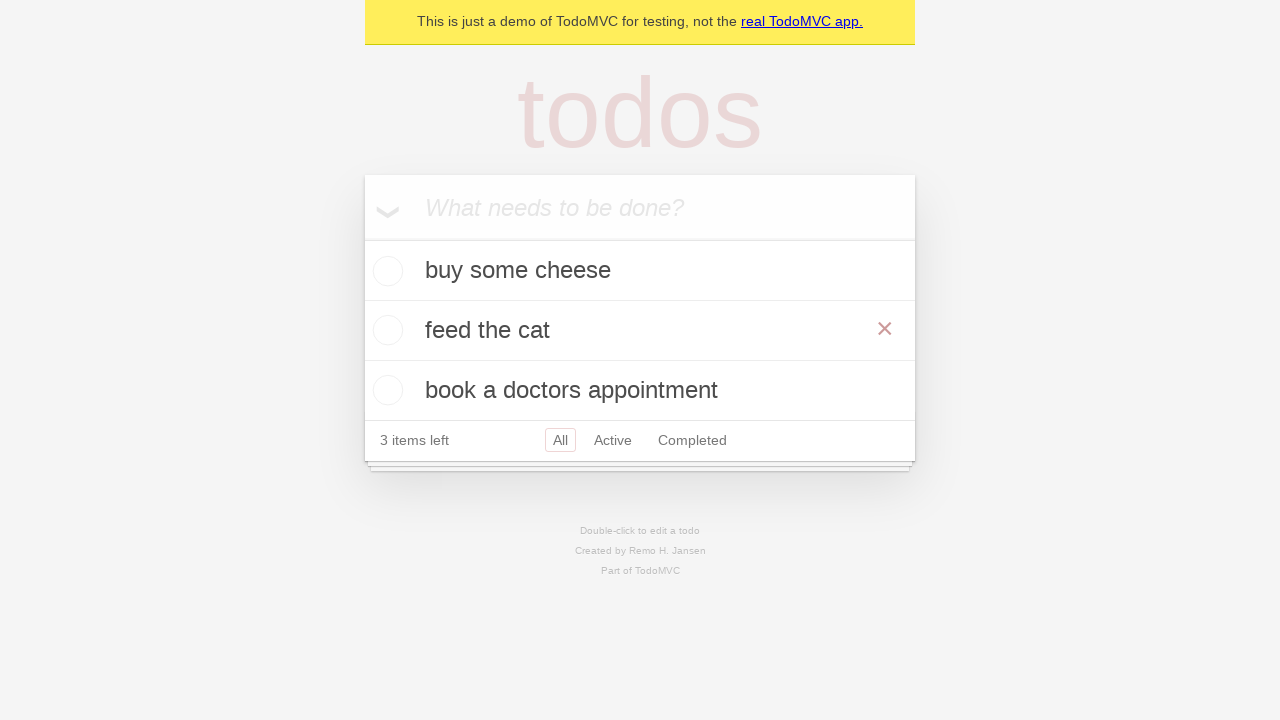

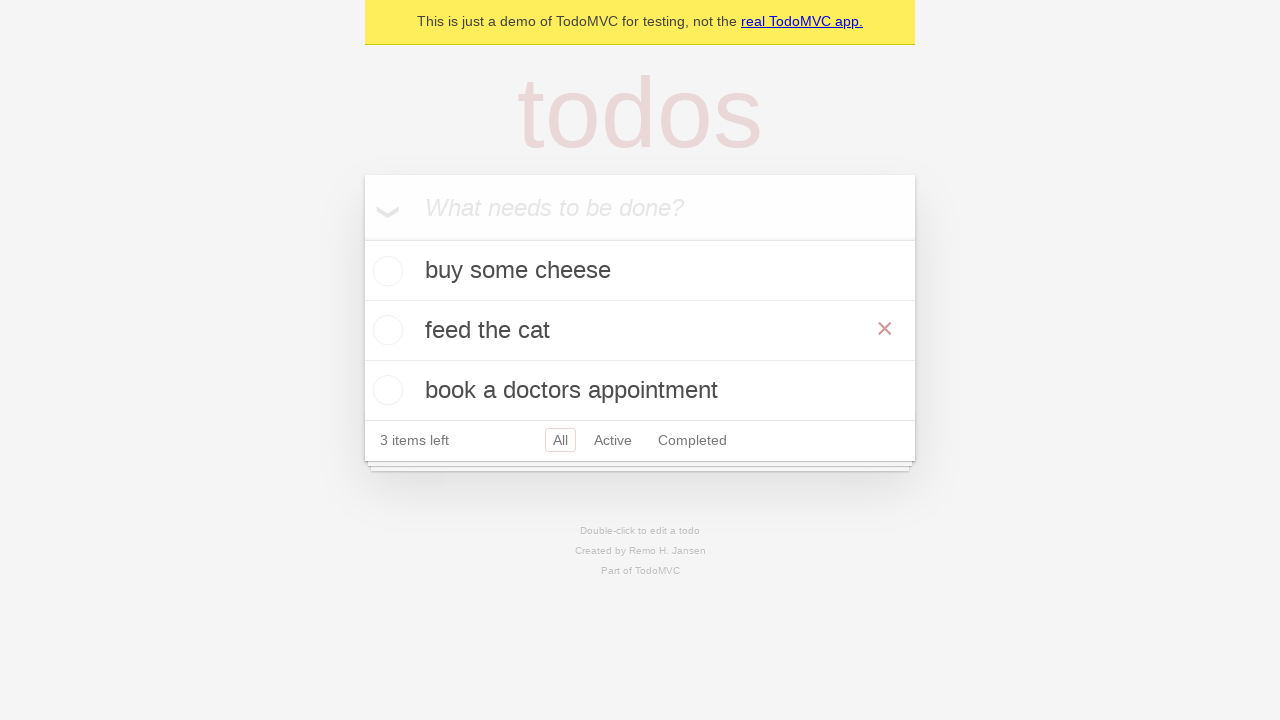